Navigates to MundoMac website and inspects menu item structure and nested elements

Starting URL: https://mundomac.com

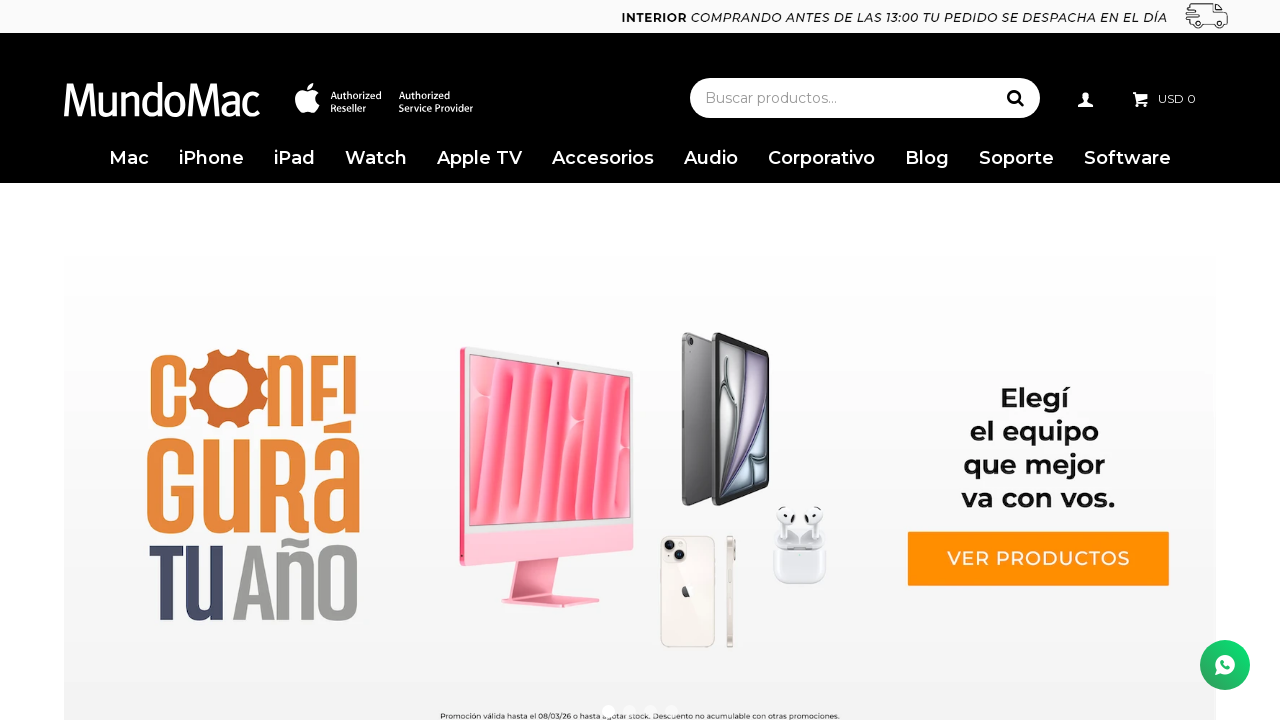

Navigated to MundoMac website
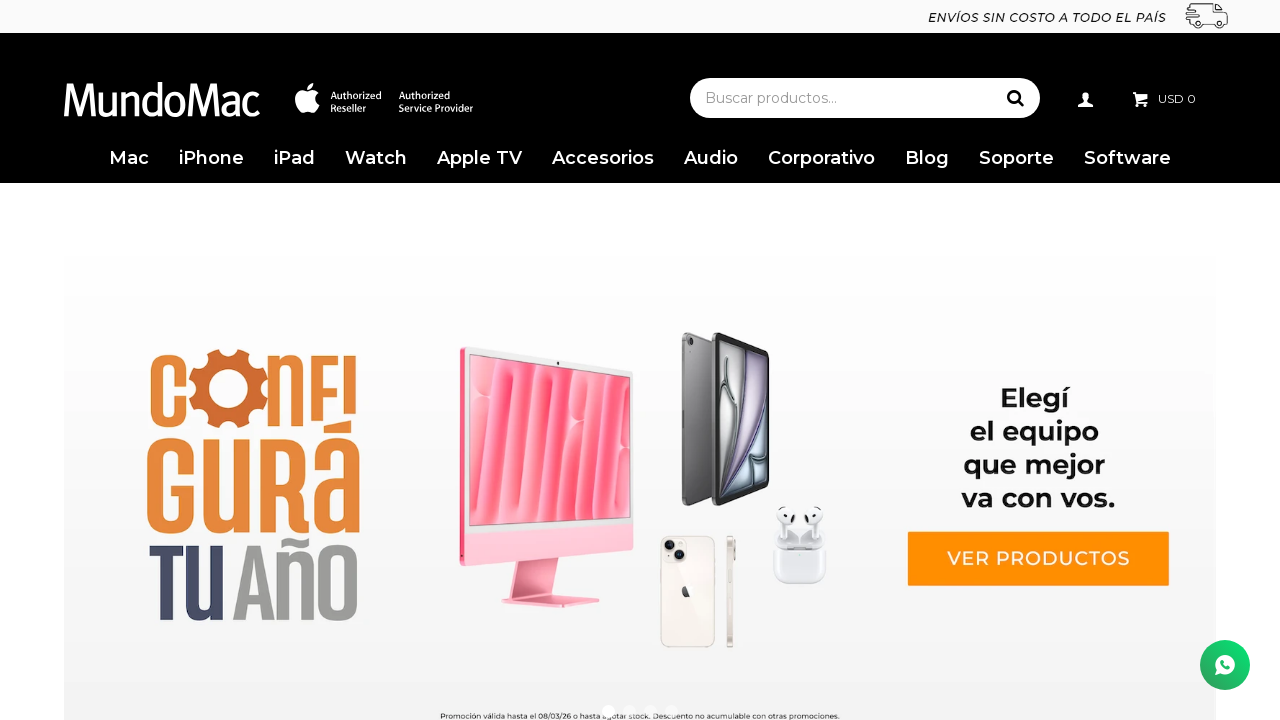

Located store menu element by ID #menu-item-8120
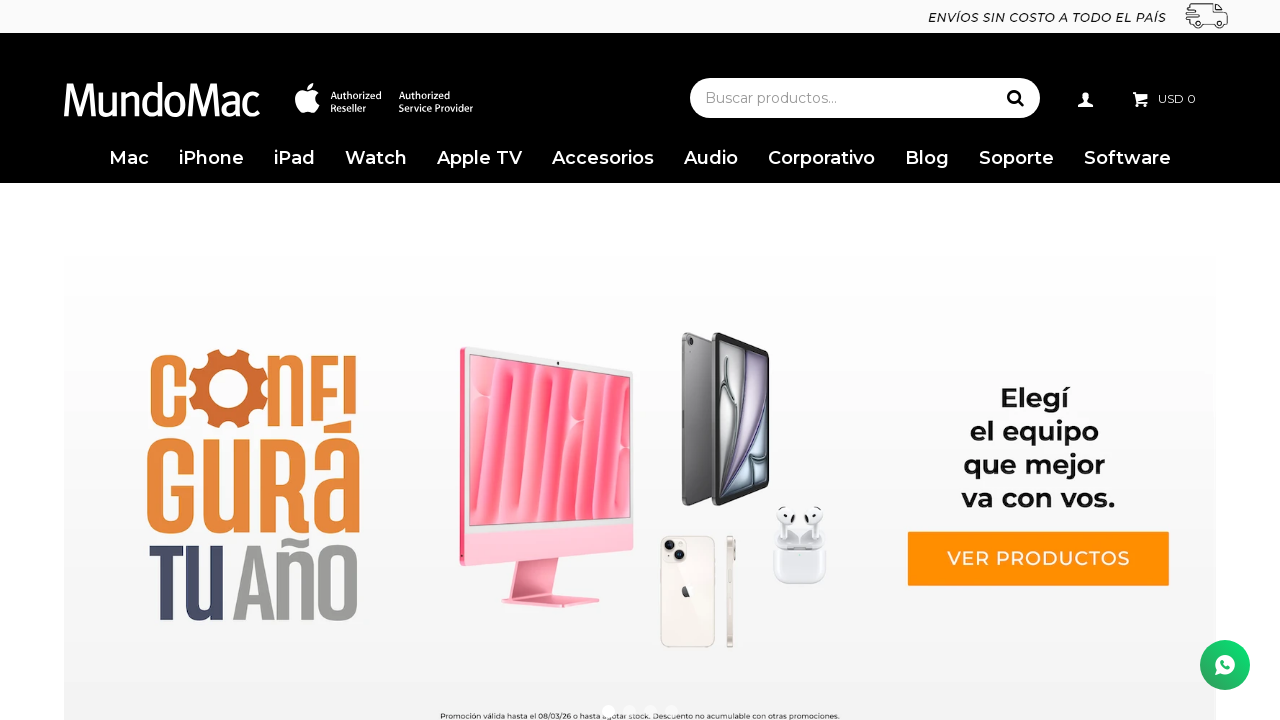

Store menu element with ID #menu-item-8120 was not found on the page
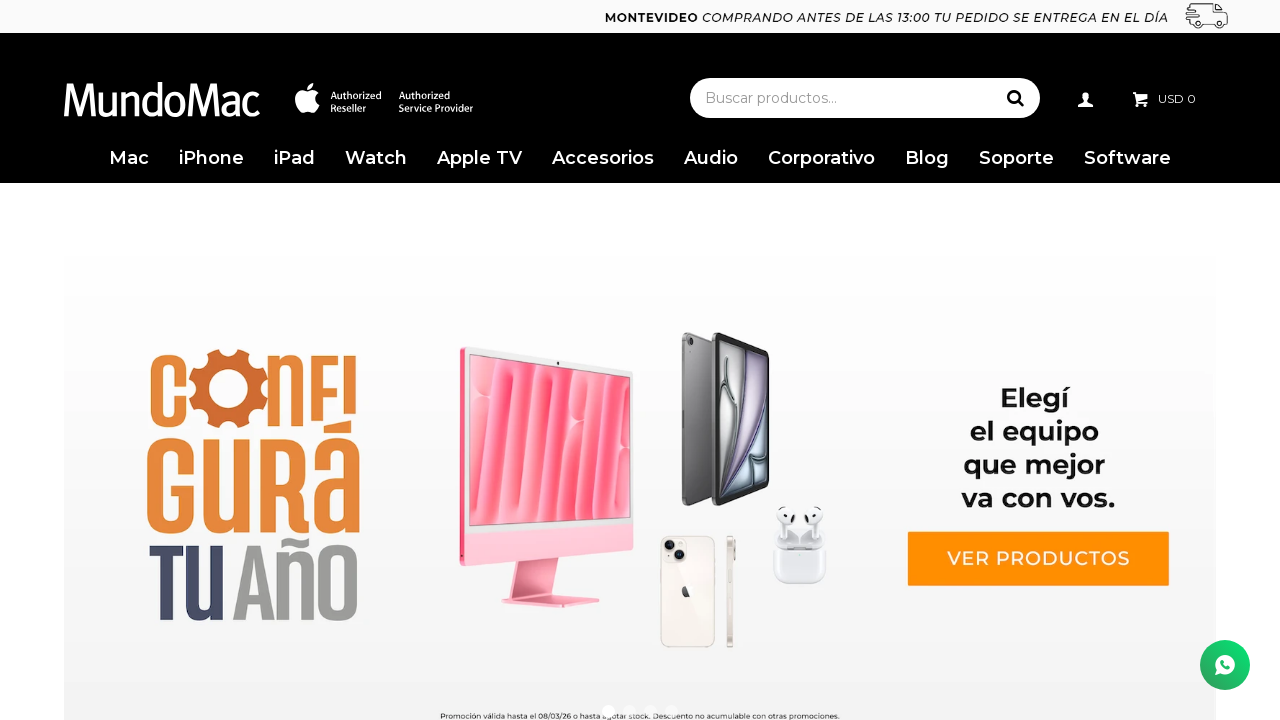

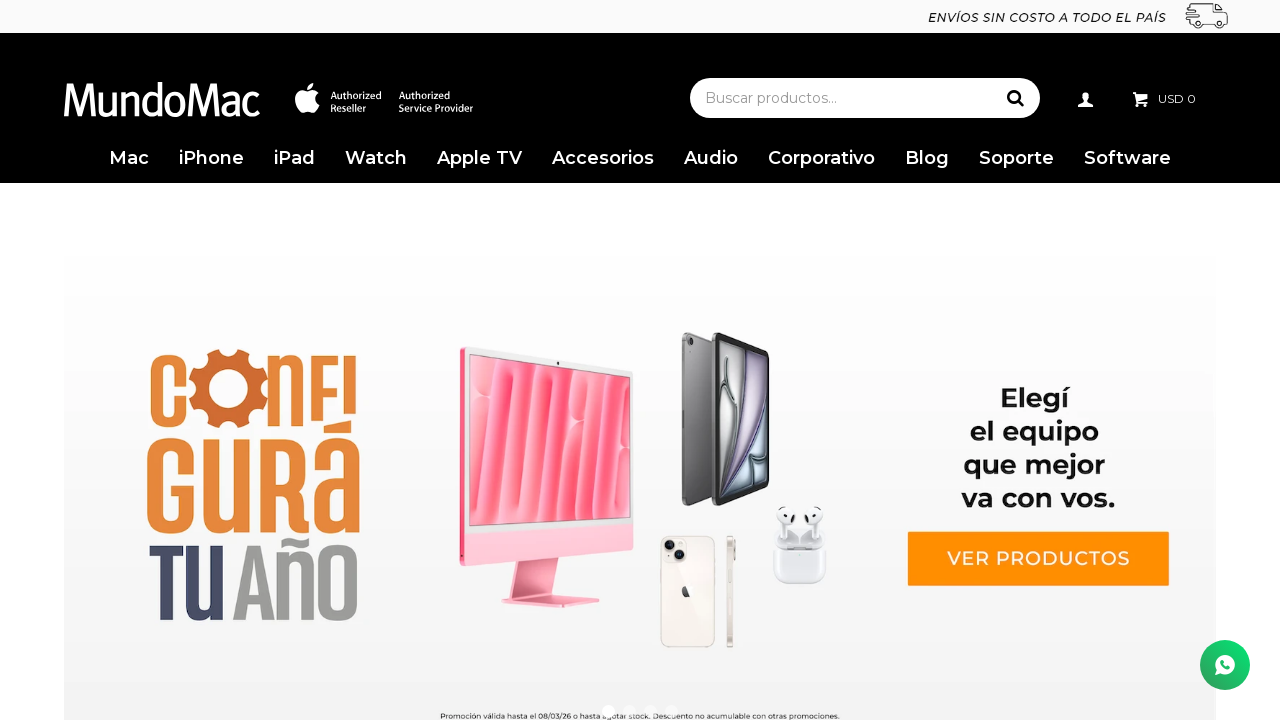